Tests date picker functionality on a visa application form by clicking the date of birth field, selecting a month (March), year (1998), and day (9) from the calendar dropdown.

Starting URL: https://www.dummyticket.com/dummy-ticket-for-visa-application/

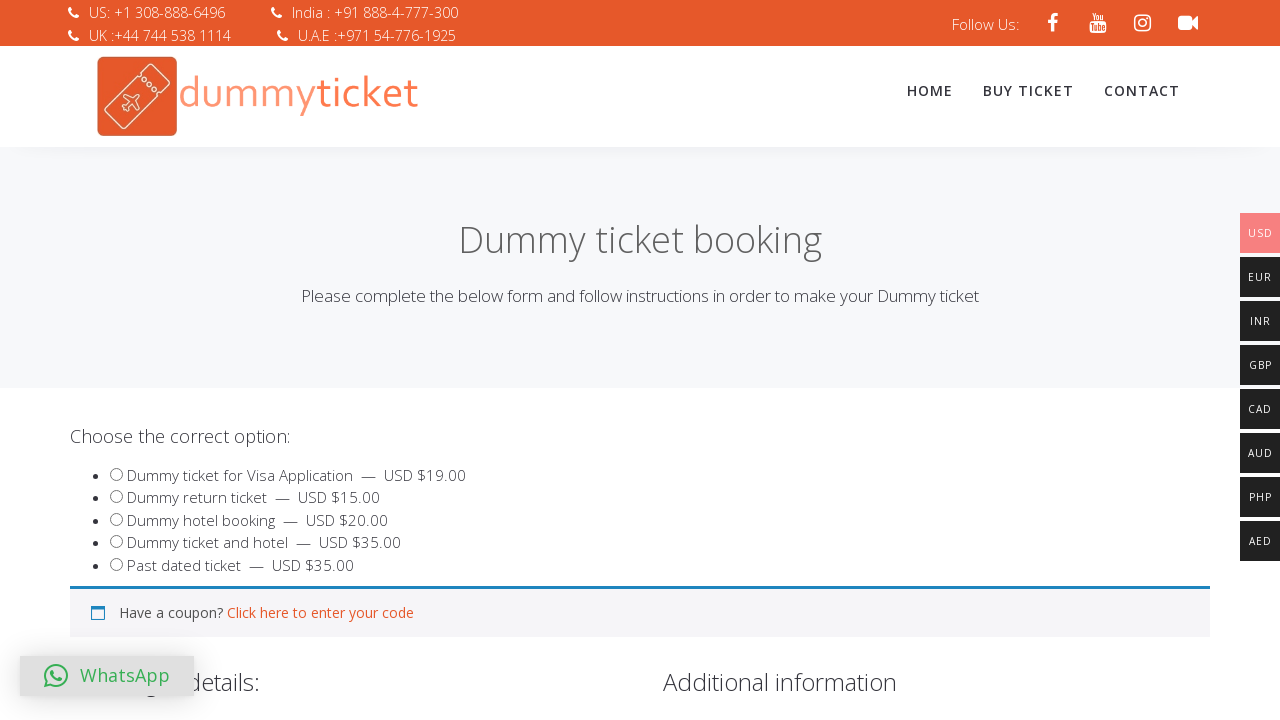

Clicked on date of birth field to open date picker at (344, 360) on input[name='dob']
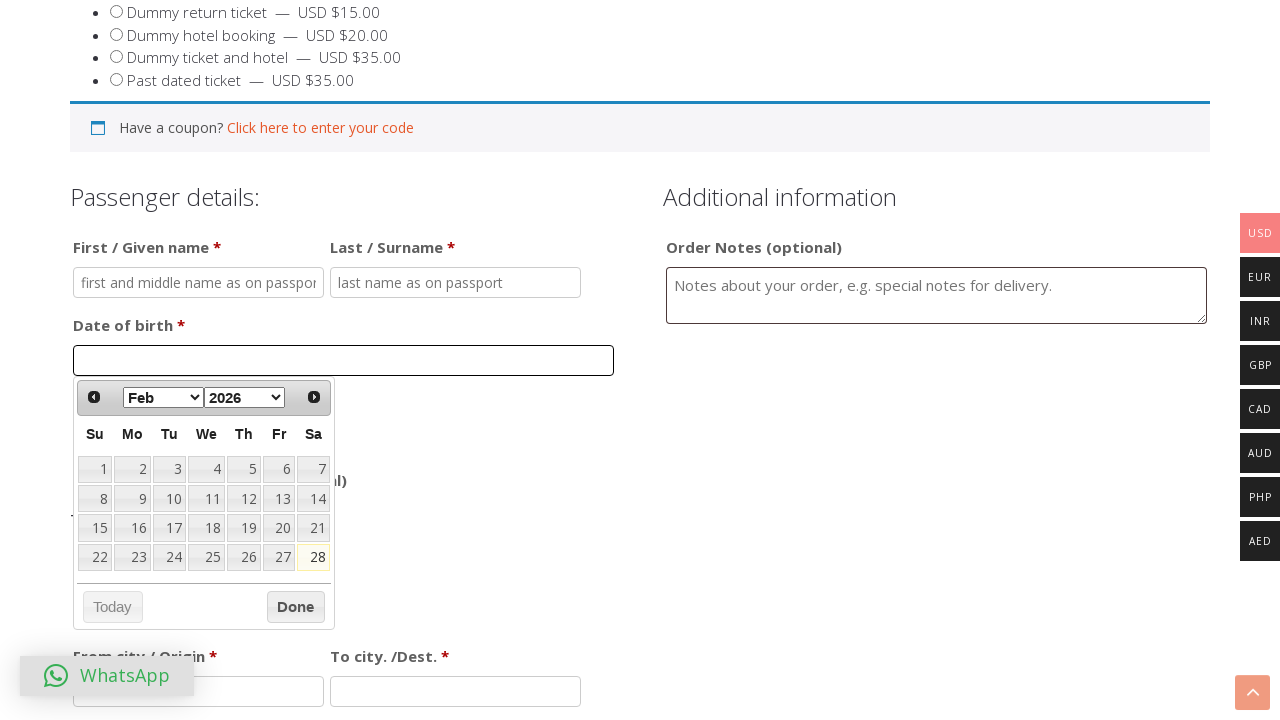

Selected March from month dropdown on select[data-handler='selectMonth']
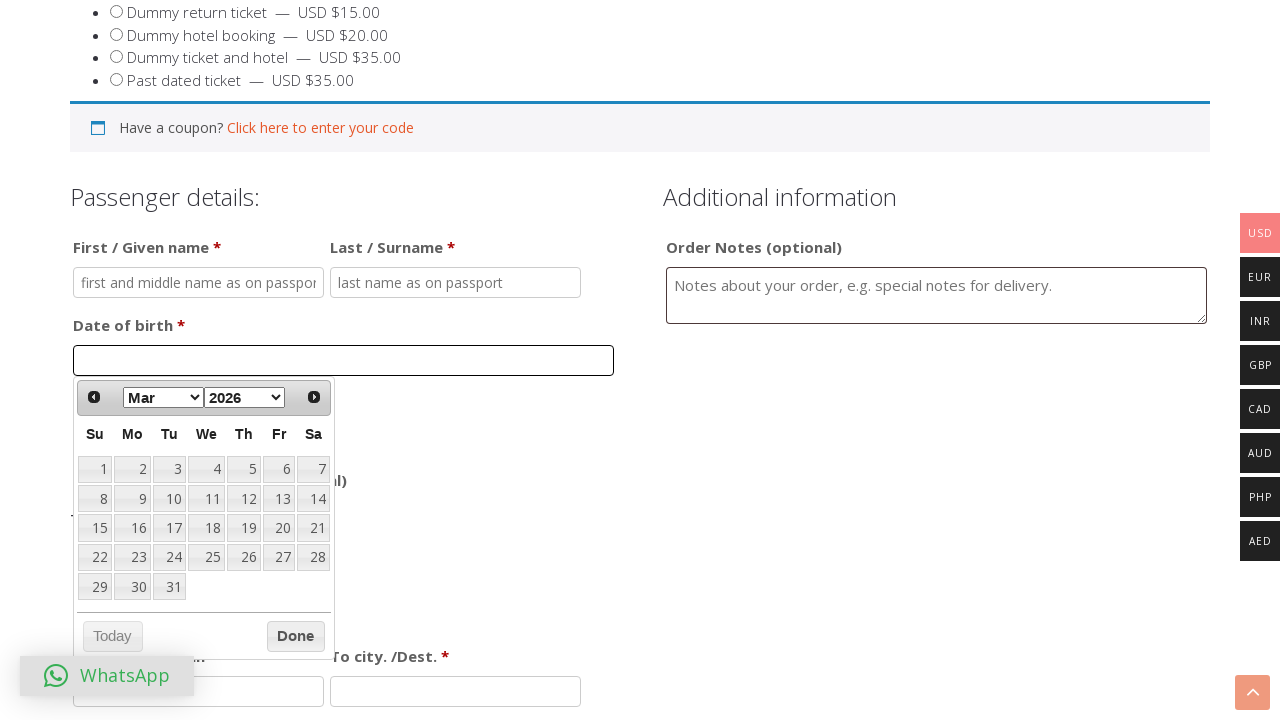

Selected 1998 from year dropdown on select[data-handler='selectYear']
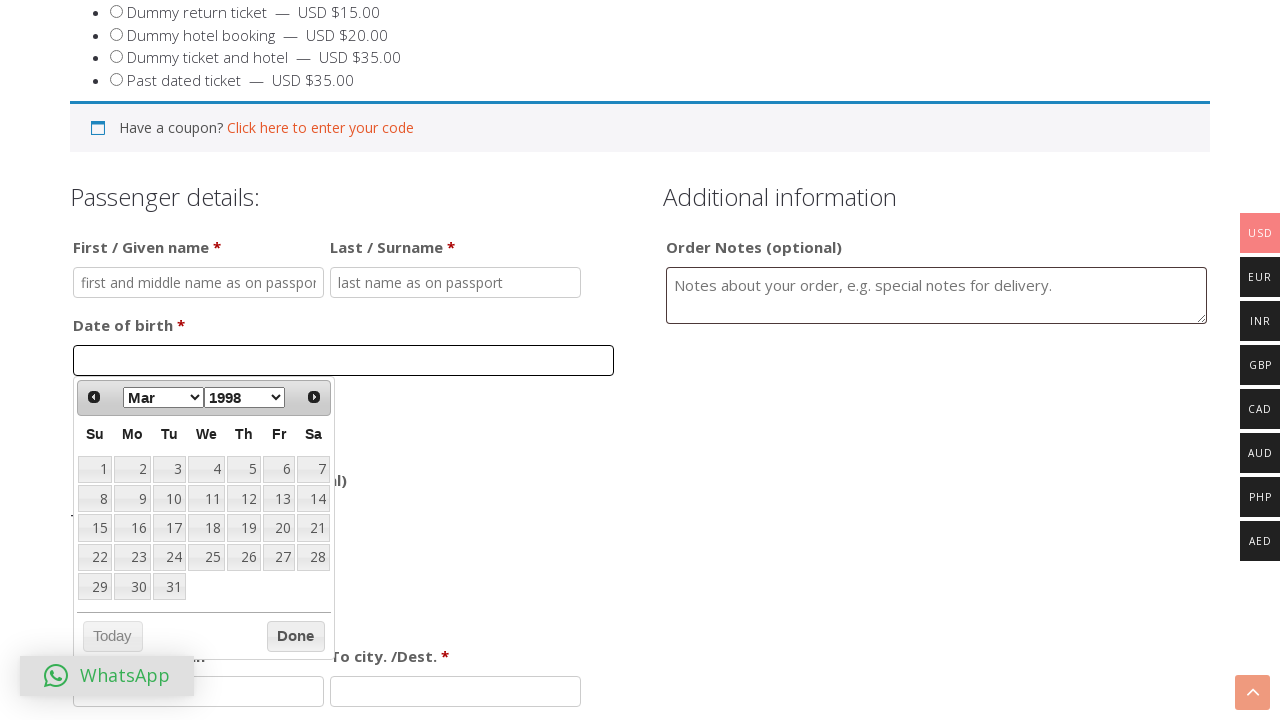

Calendar loaded and is visible
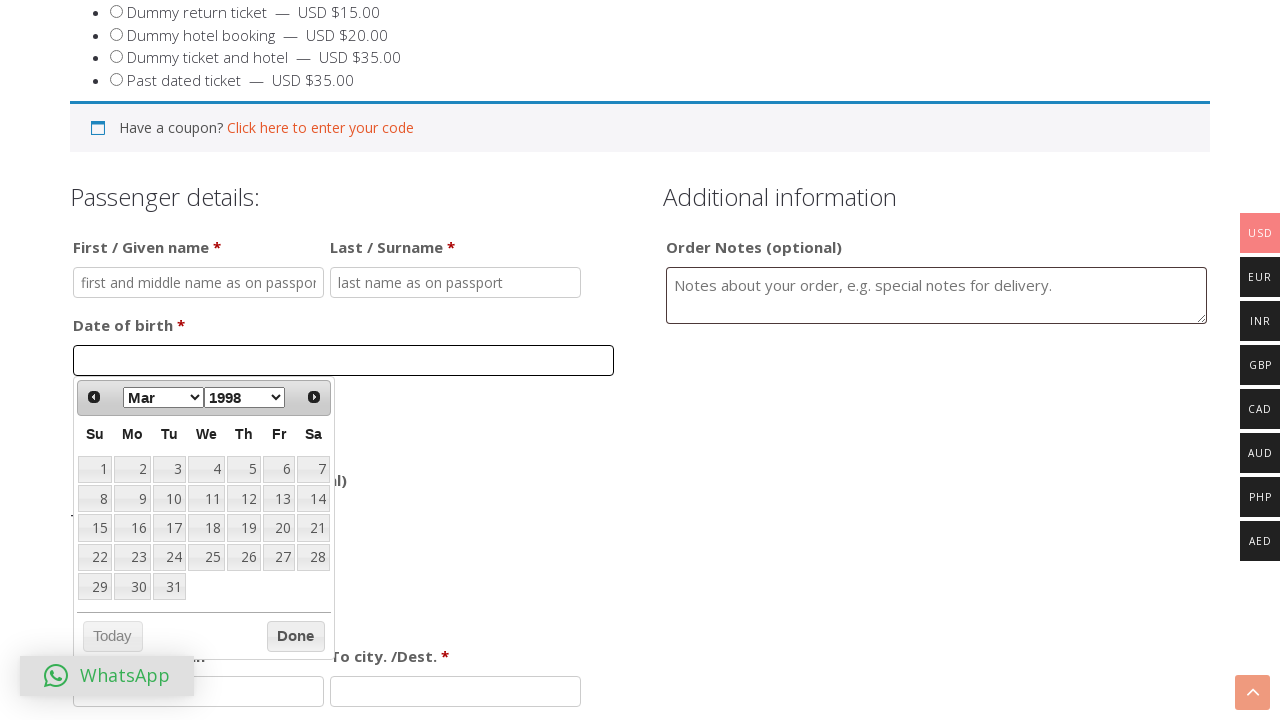

Clicked on day 9 in the calendar at (132, 499) on .ui-datepicker-calendar tr td a >> nth=8
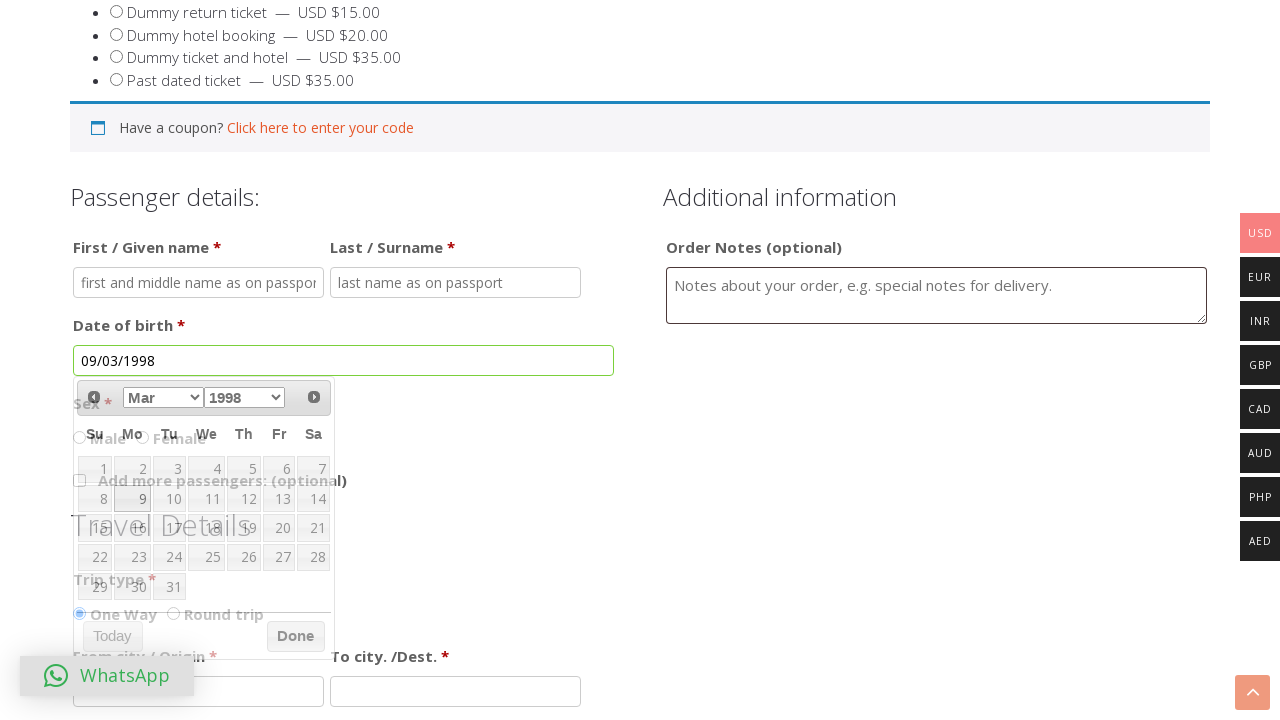

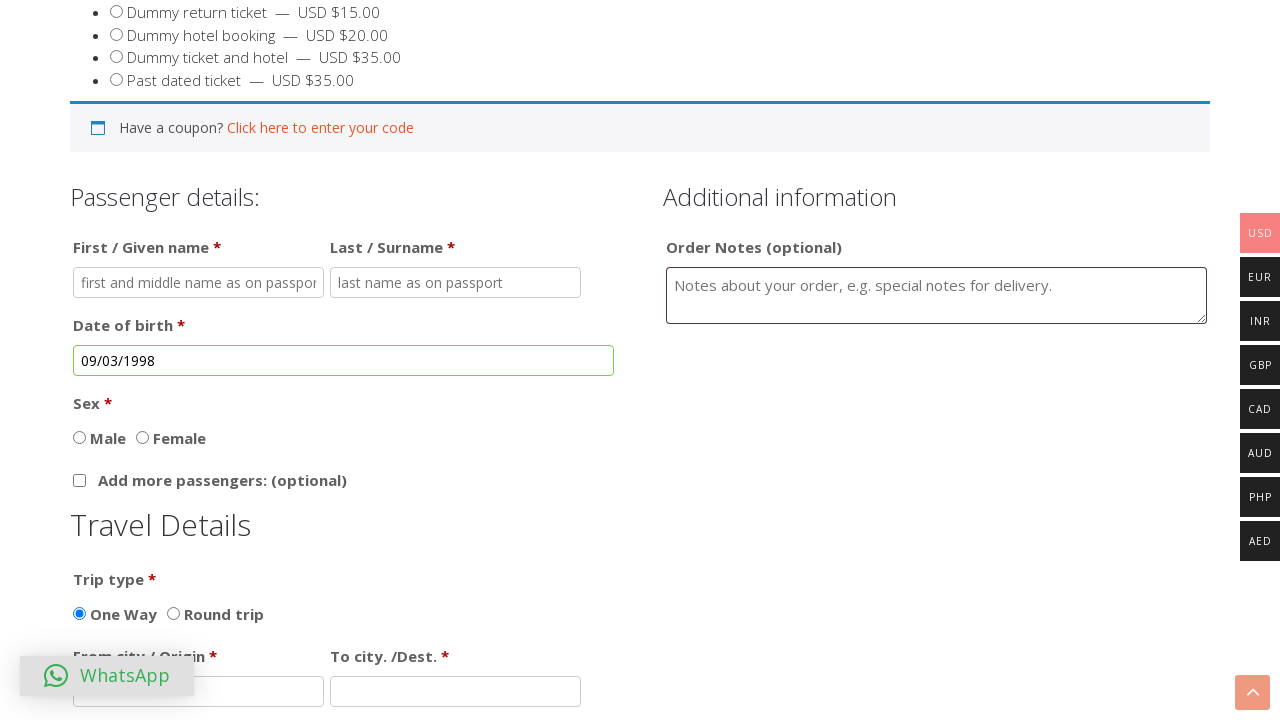